Tests browser alert handling by clicking buttons that trigger confirm boxes and prompt boxes, then accepting them and entering text into a prompt

Starting URL: https://www.tutorialspoint.com/selenium/practice/alerts.php

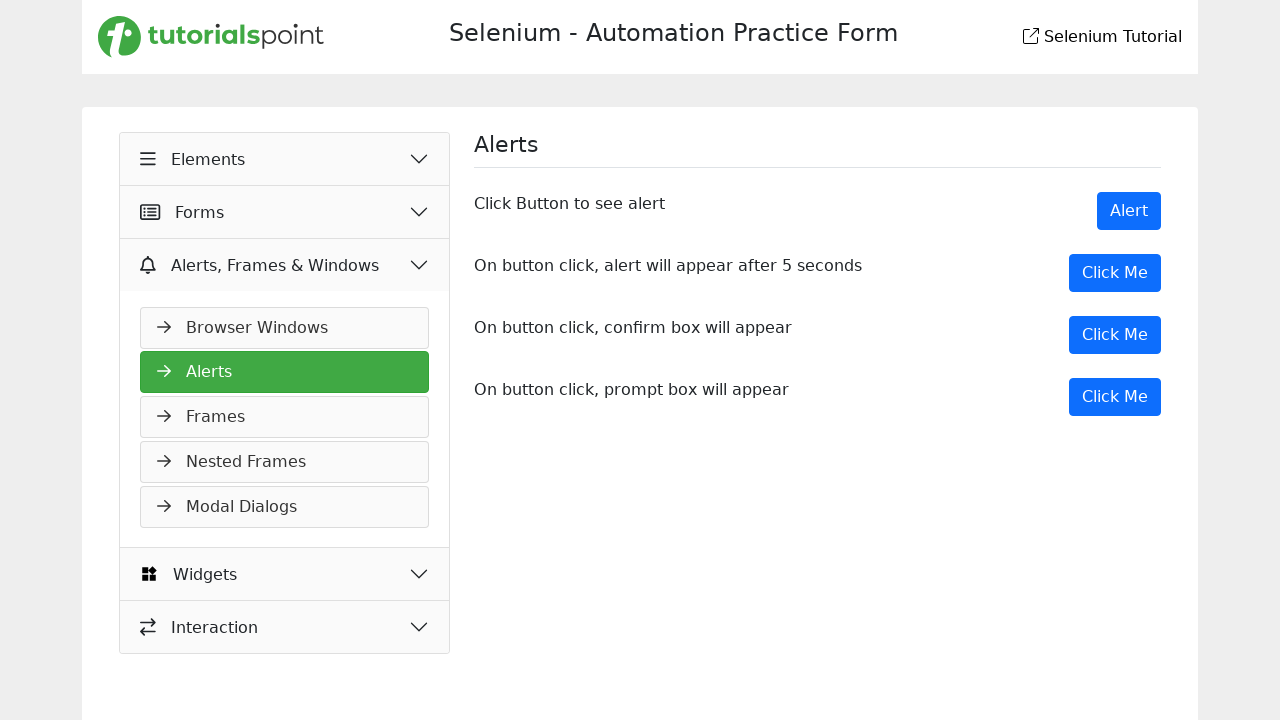

Clicked first button to trigger confirm box at (1115, 335) on //label[text()="On button click, confirm box will appear"]/following::button[1]
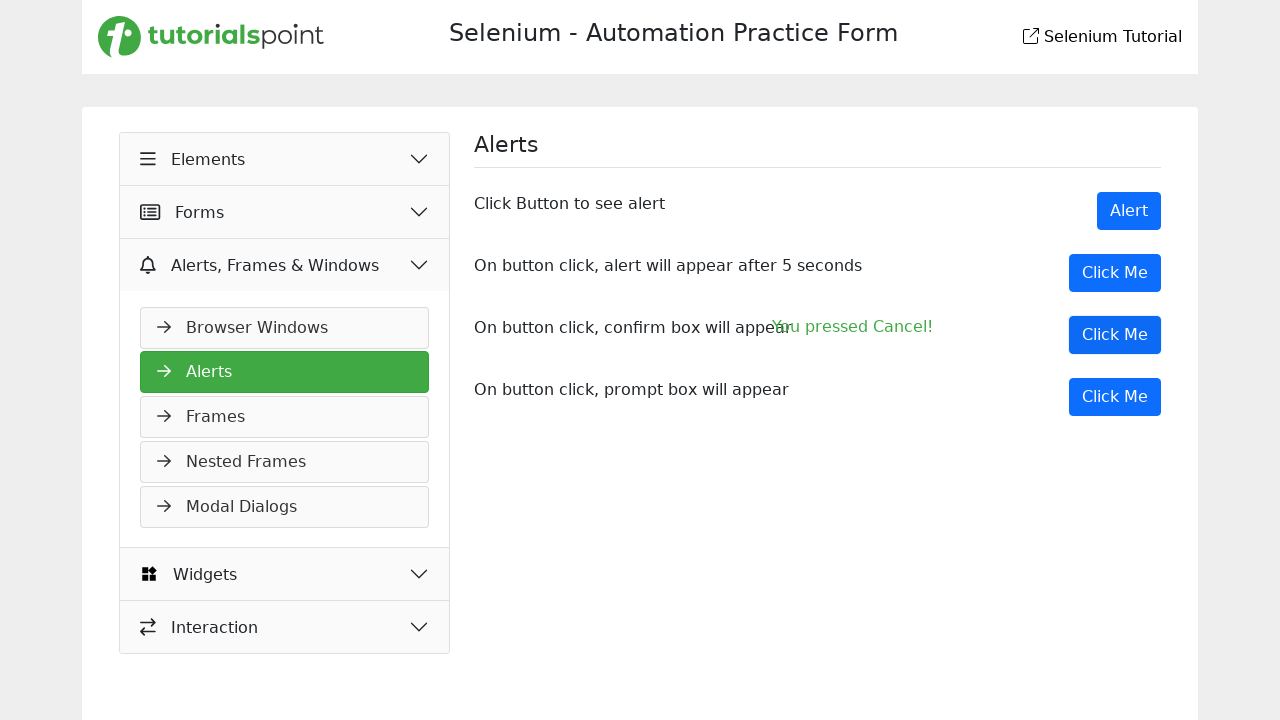

Set up dialog handler to accept confirm box
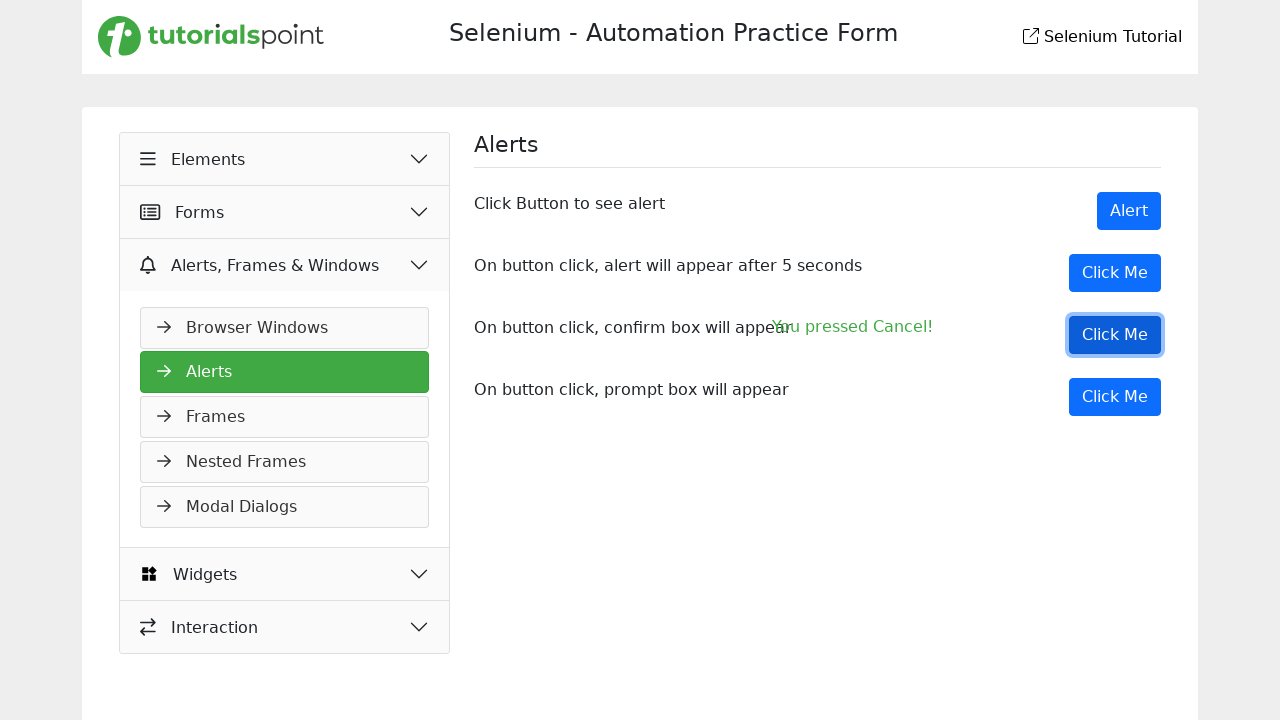

Waited 1000ms for confirm box to be handled
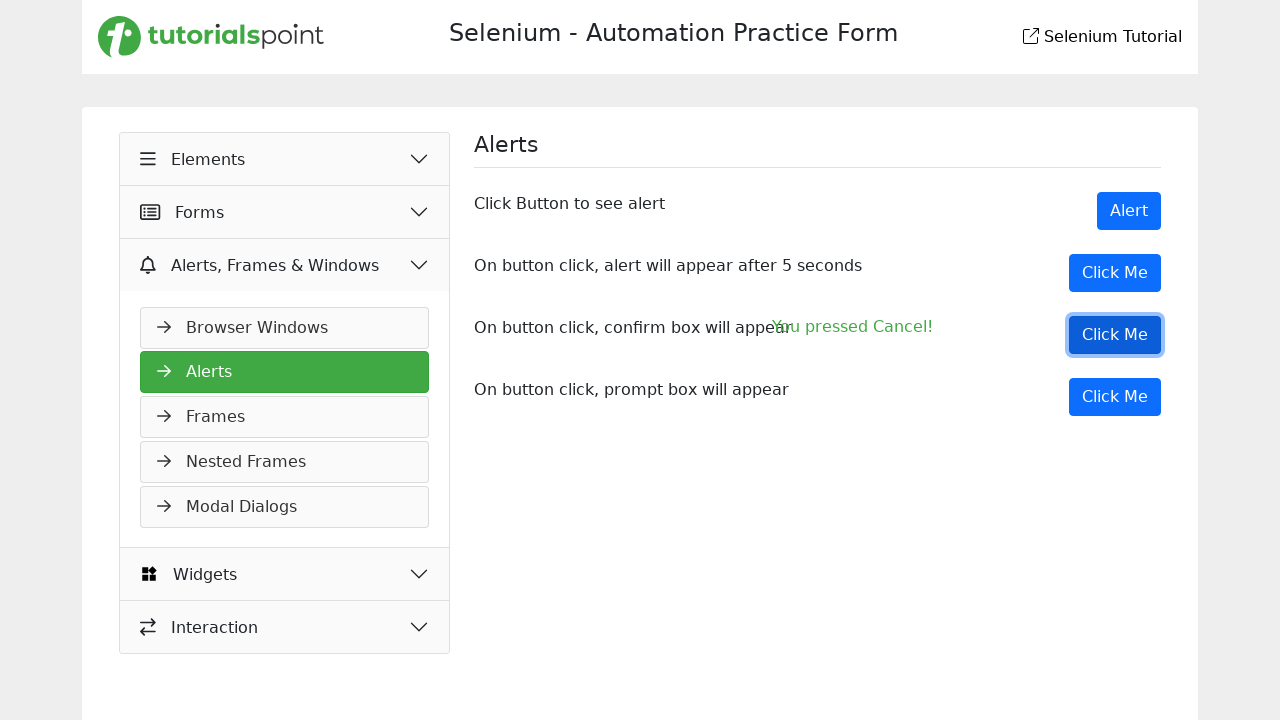

Clicked second button to trigger prompt box at (1115, 397) on //label[text()="On button click, confirm box will appear"]/following::button[2]
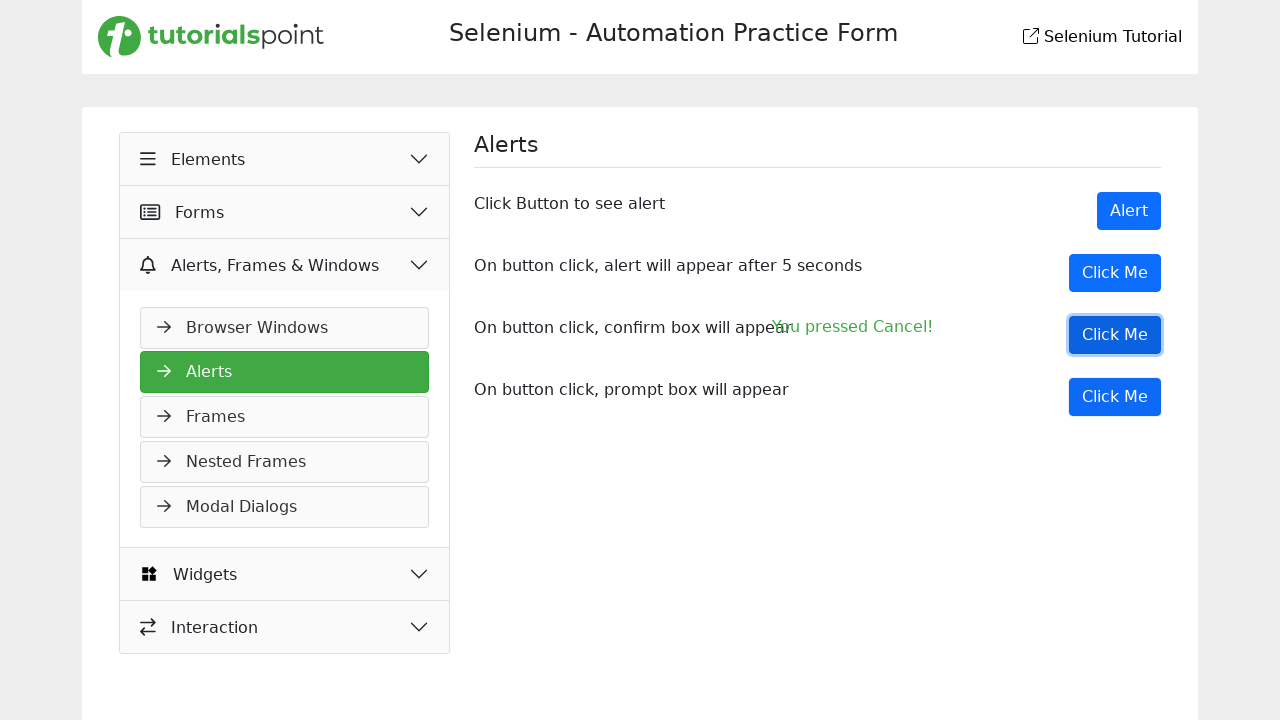

Set up dialog handler to accept prompt box and enter 'TestUser123'
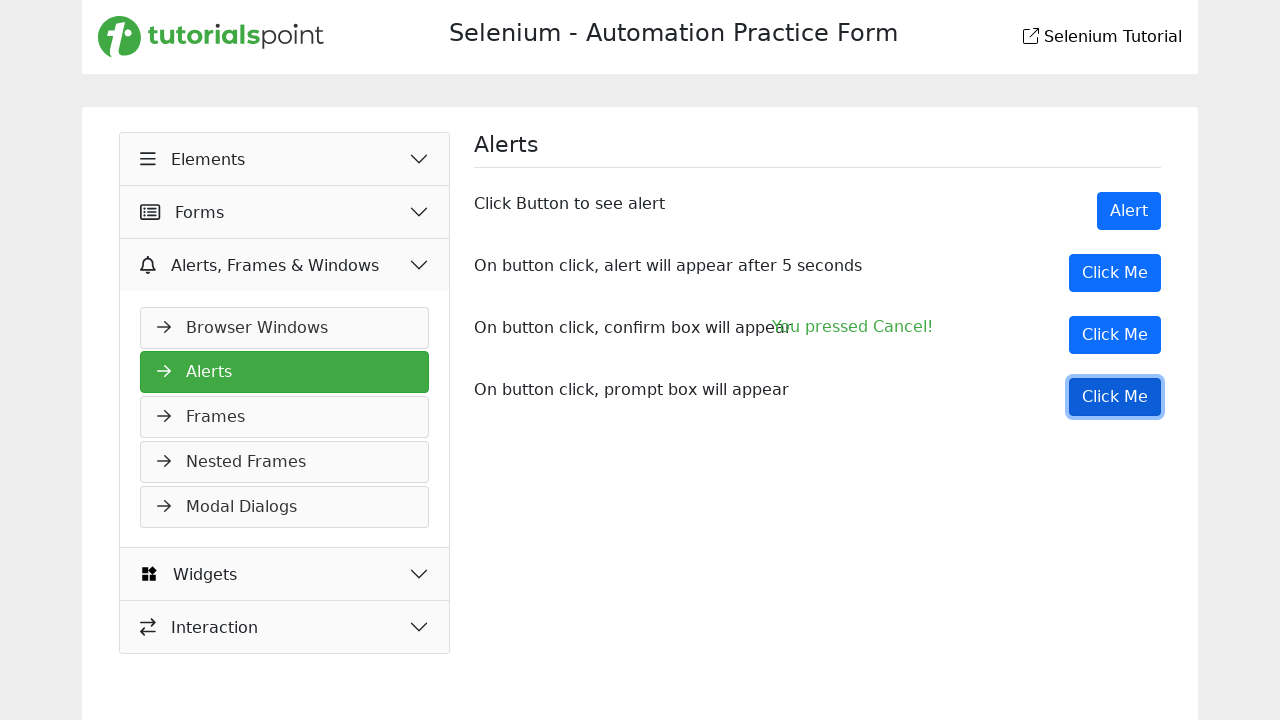

Waited 1000ms for prompt box to be handled
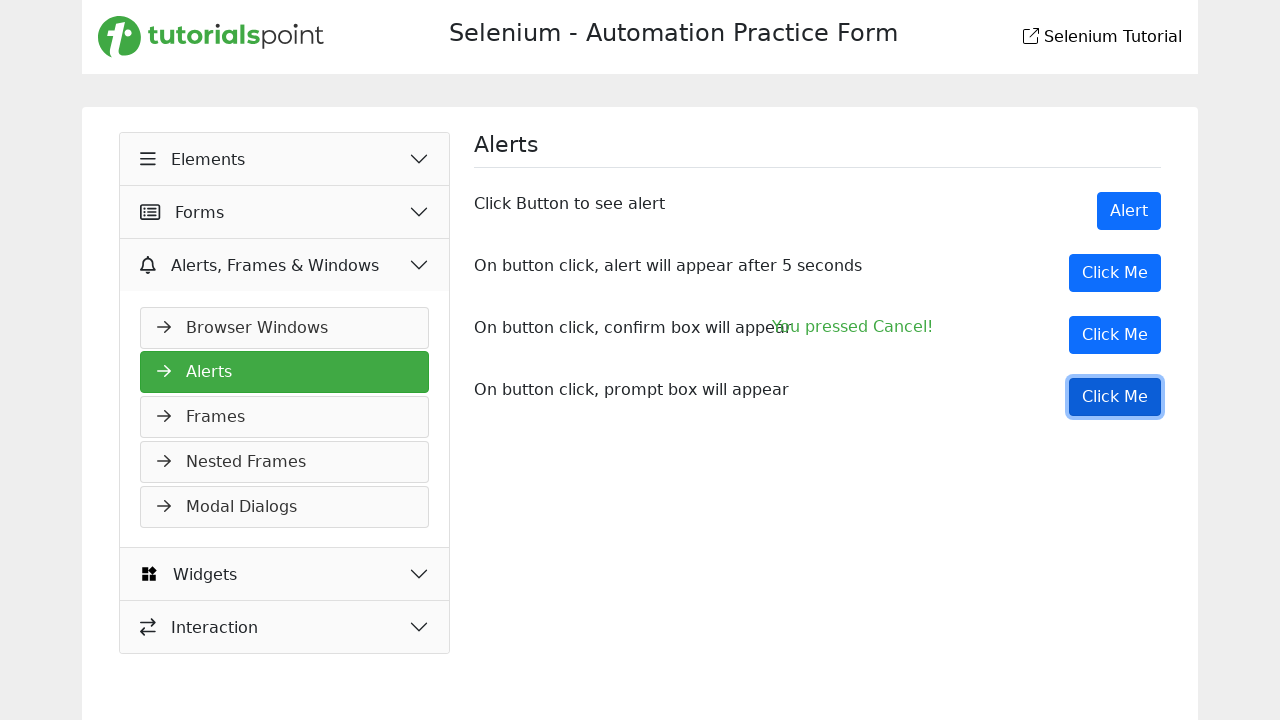

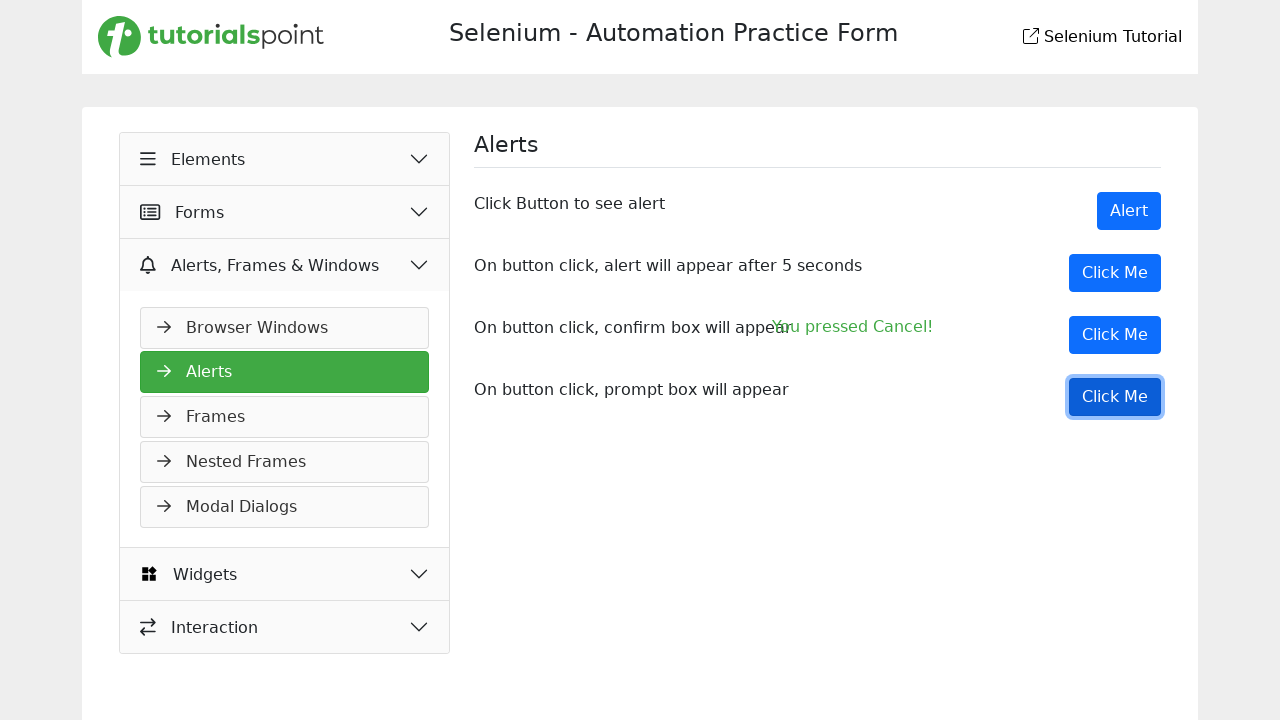